Tests double-click functionality by entering text in a field, double-clicking a button to copy the text, and verifying the copied text appears in another field

Starting URL: https://testautomationpractice.blogspot.com/

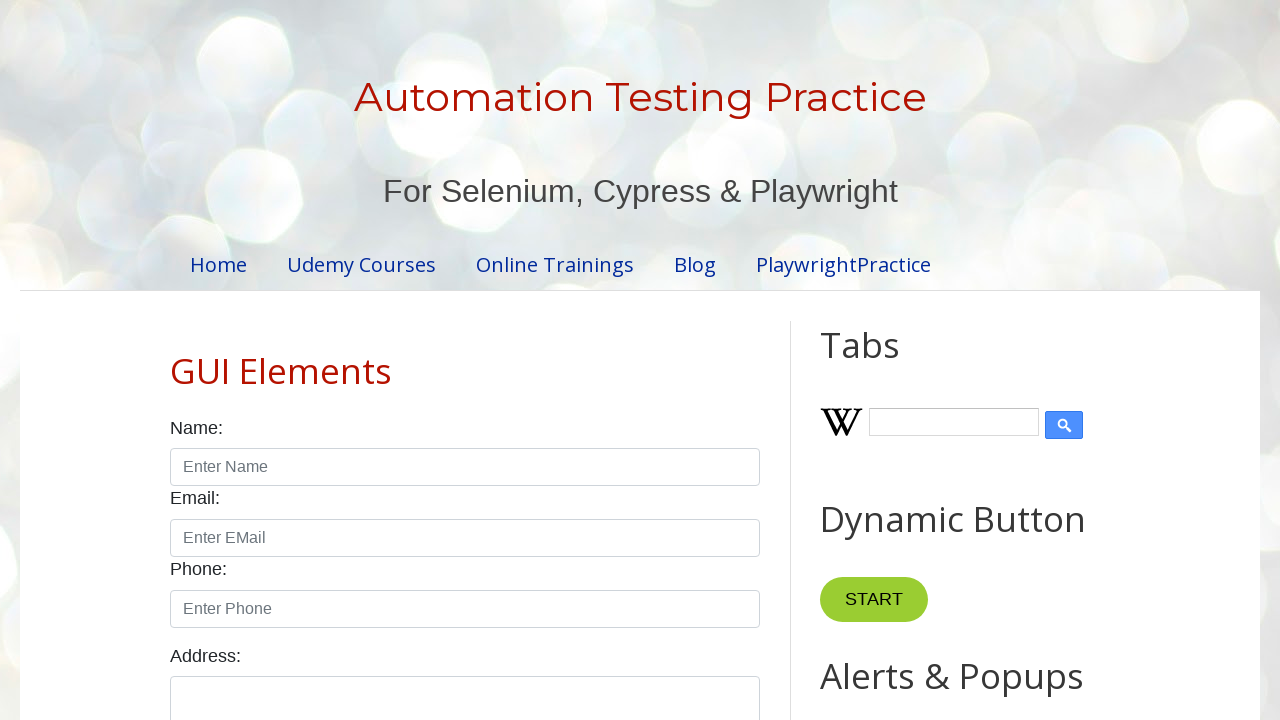

Cleared the first text field on xpath=//input[@id='field1']
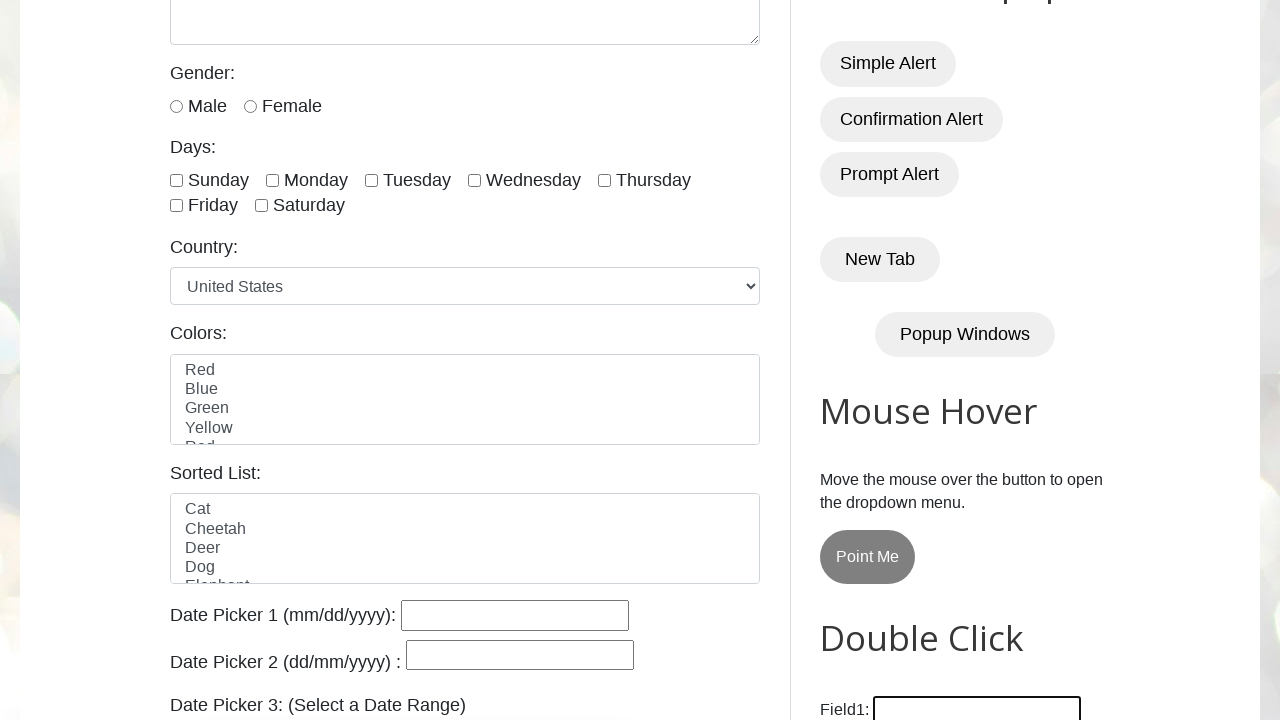

Entered 'Hi Nilesh!' in the first text field on xpath=//input[@id='field1']
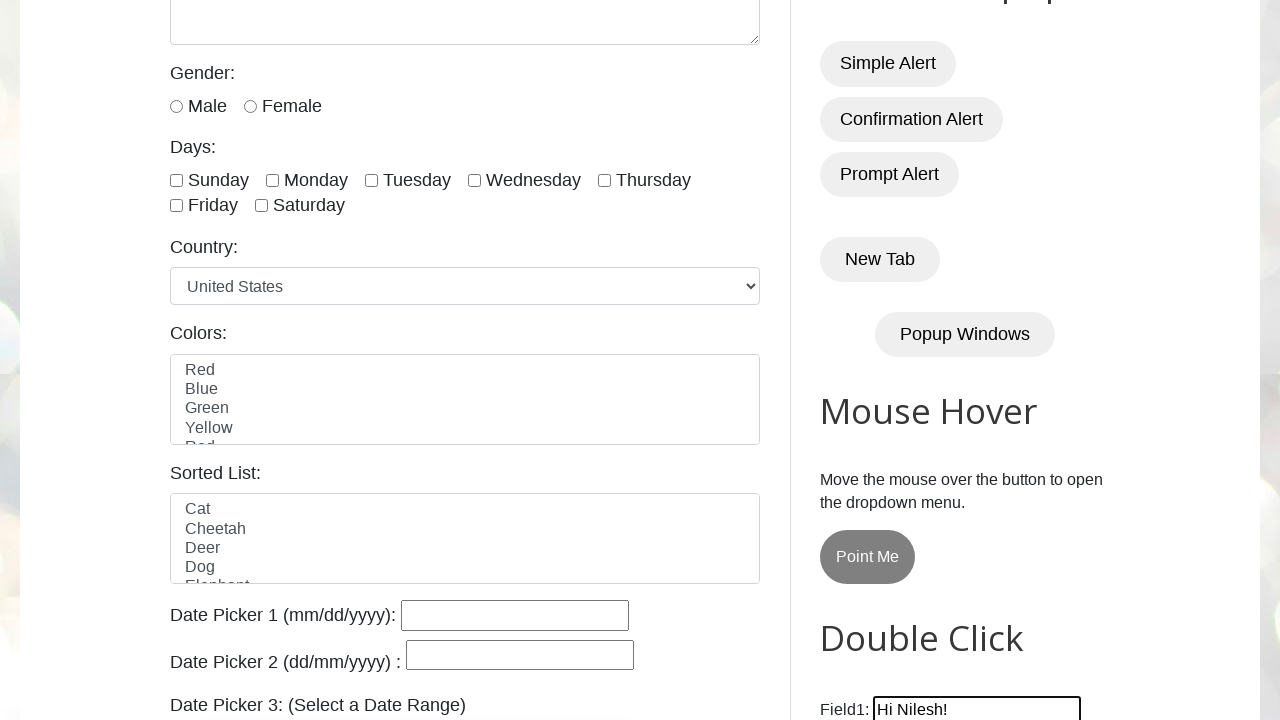

Double-clicked the copy button to copy text at (885, 360) on xpath=//button[@ondblclick='myFunction1()']
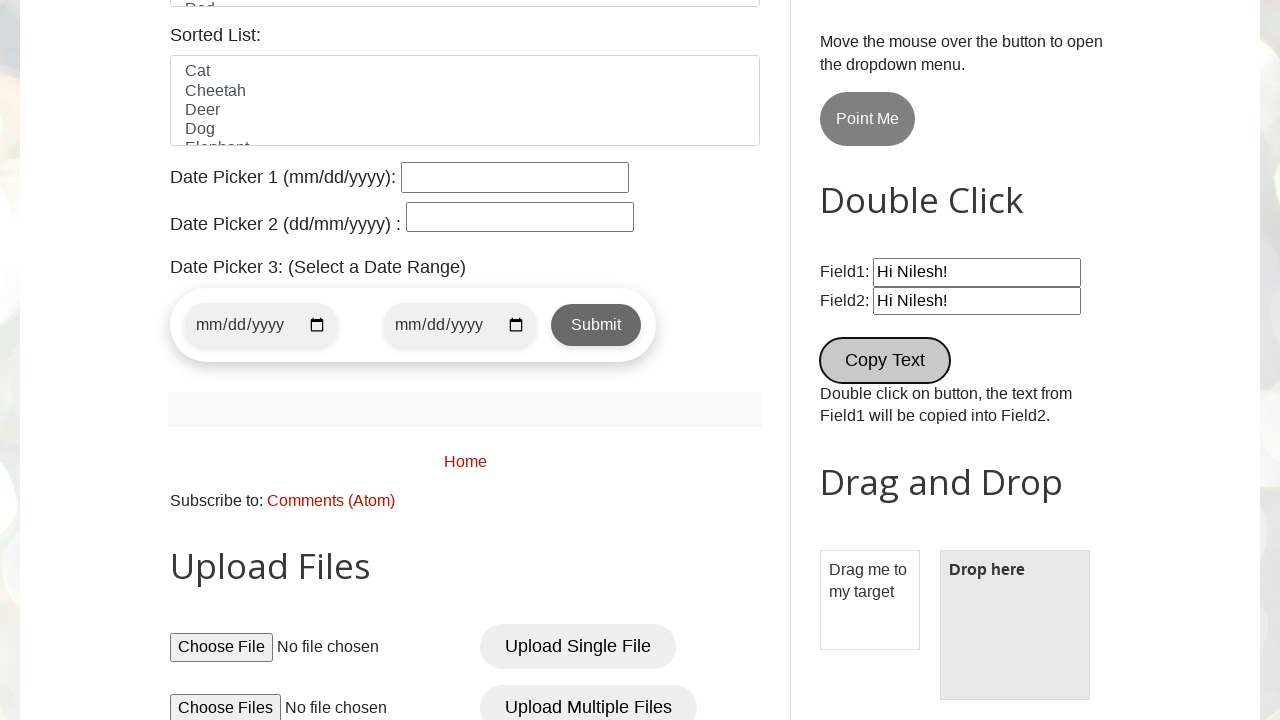

Retrieved the copied text from the second field
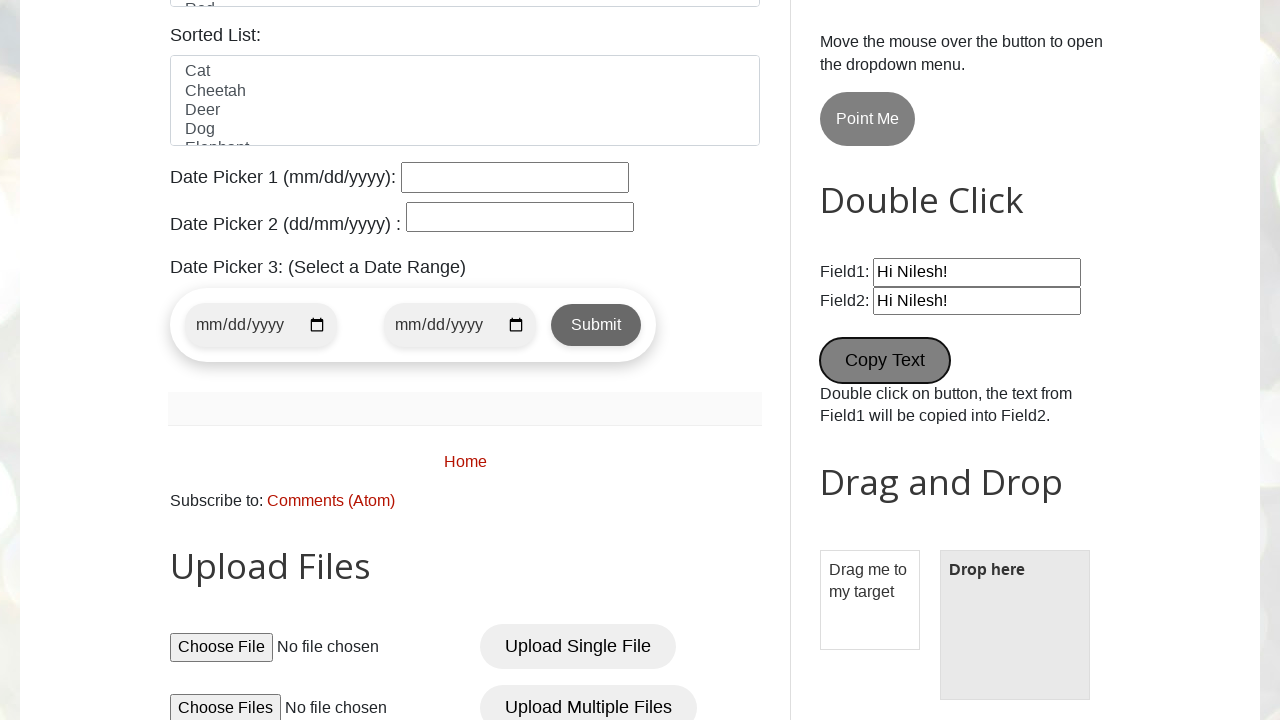

Verified: Text 'Hi Nilesh!' successfully copied to the second field
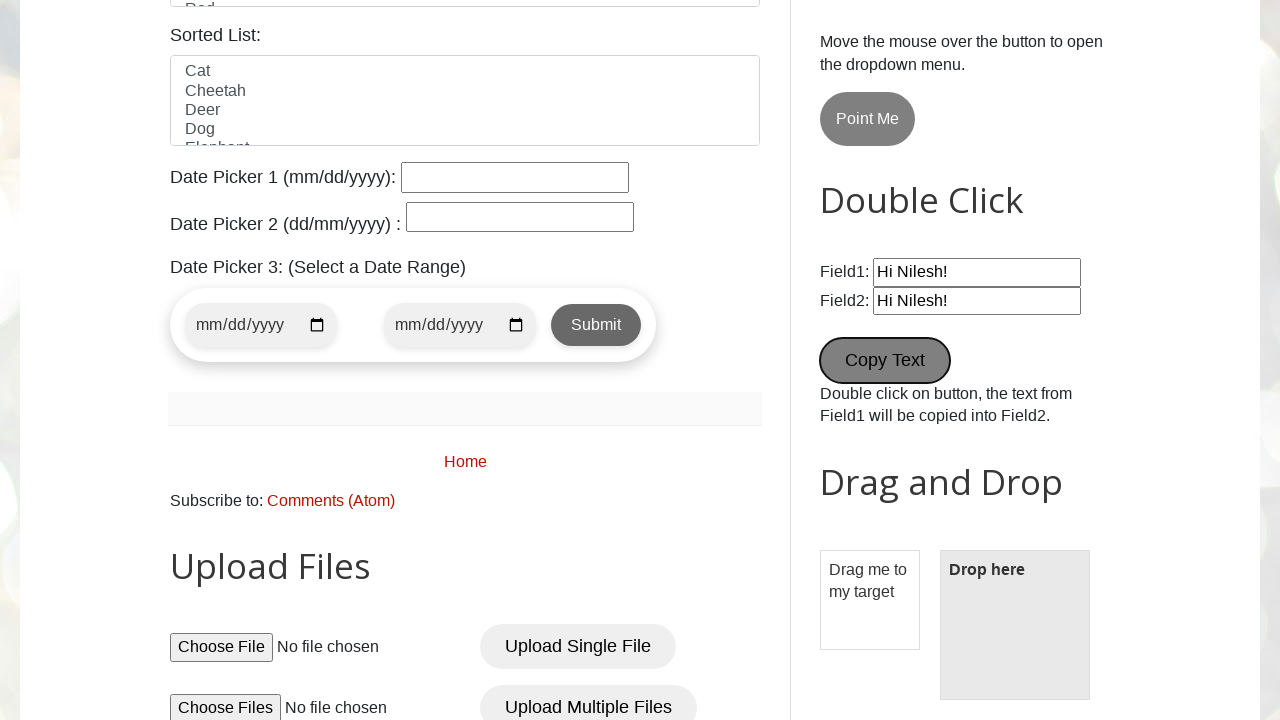

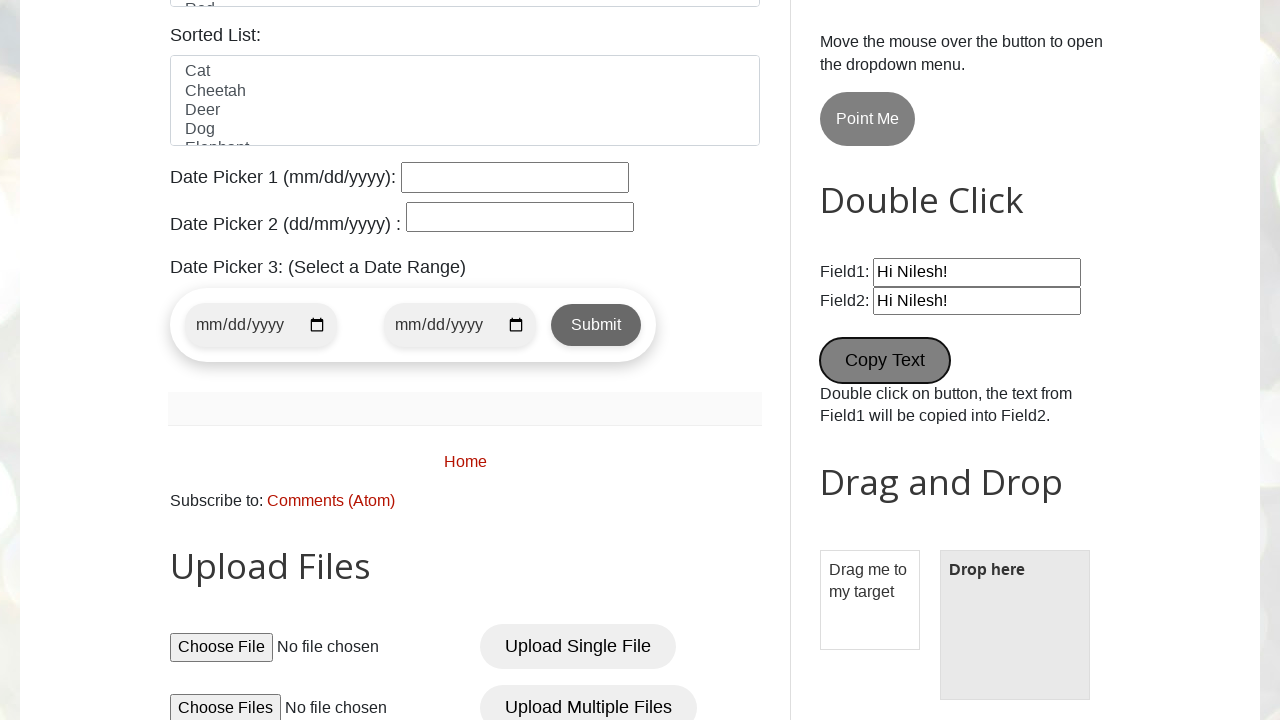